Tests the Playwright documentation homepage by verifying the page title contains "Playwright", checking the "Get started" link has the correct href attribute, clicking it, and verifying navigation to the intro page.

Starting URL: https://playwright.dev/

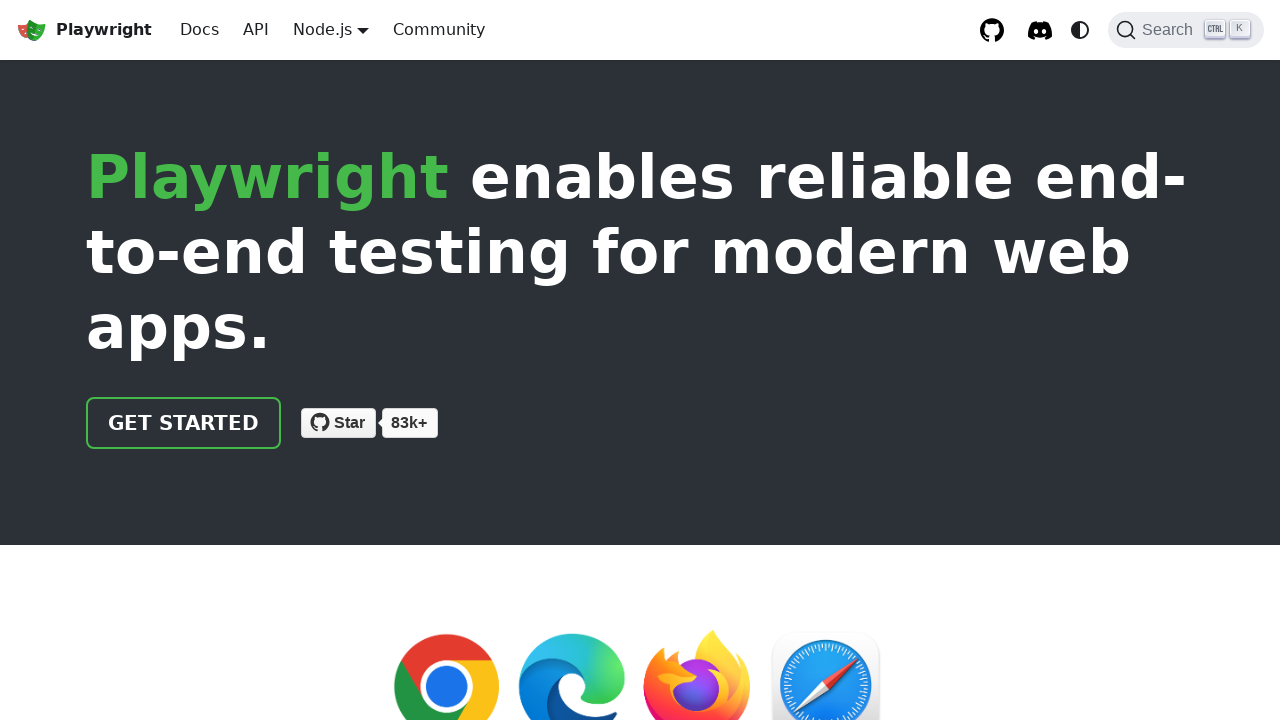

Verified page title contains 'Playwright'
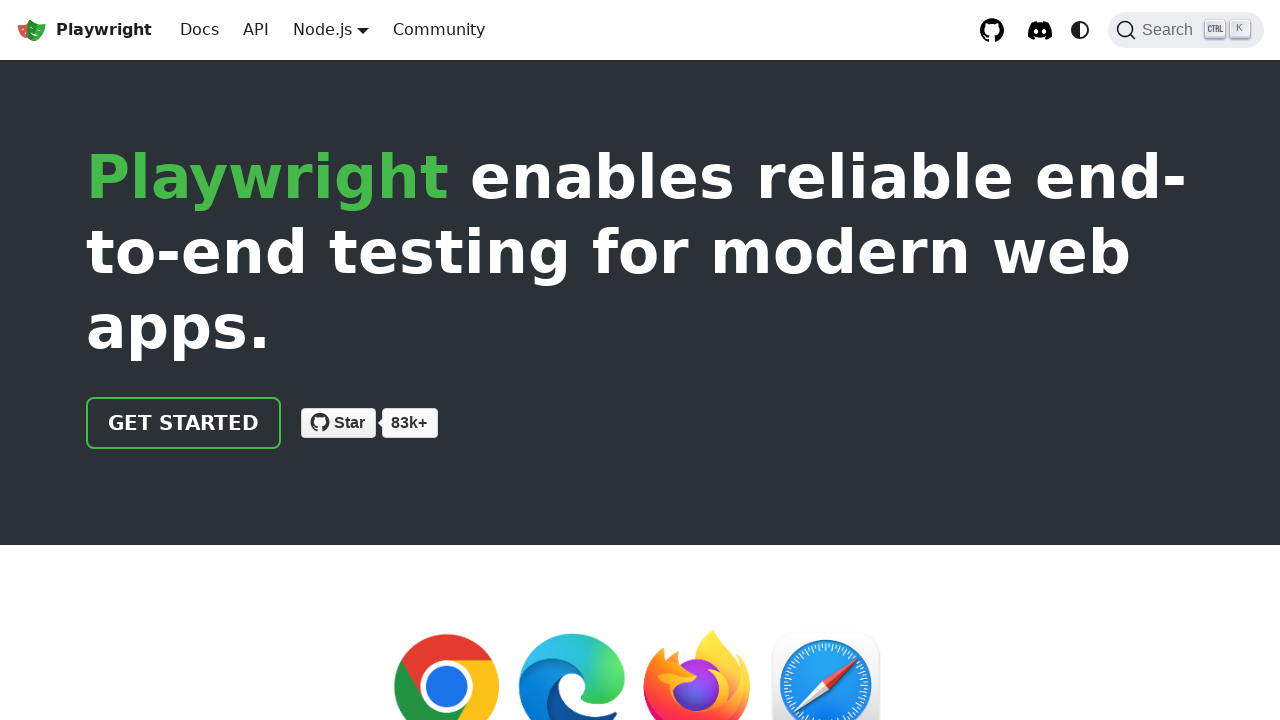

Located 'Get started' link
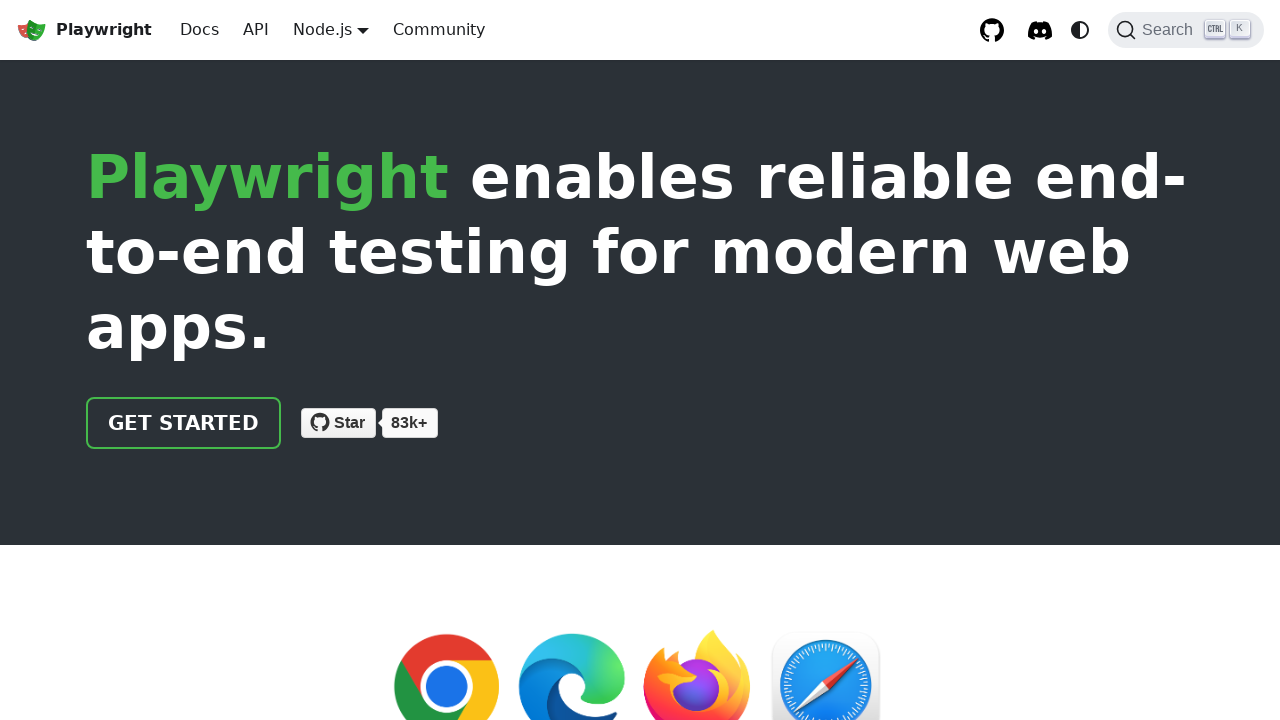

Verified 'Get started' link href is '/docs/intro'
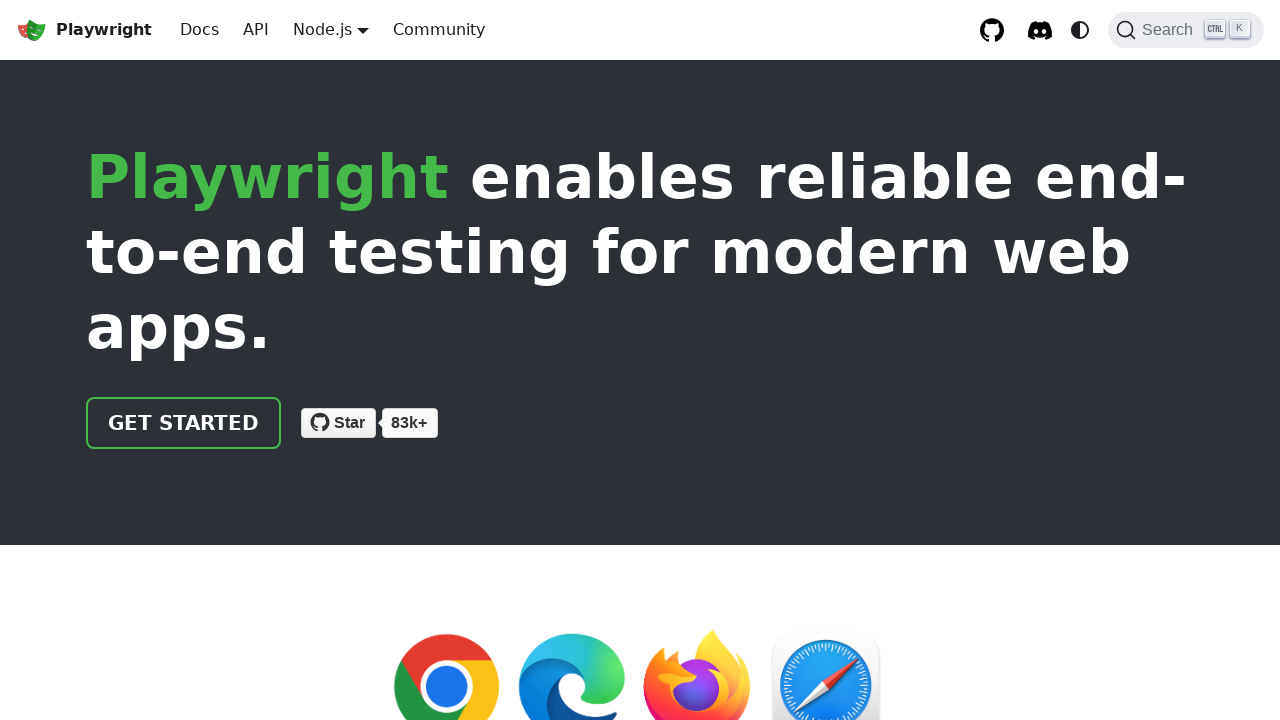

Clicked 'Get started' link at (184, 423) on internal:role=link[name="Get started"i]
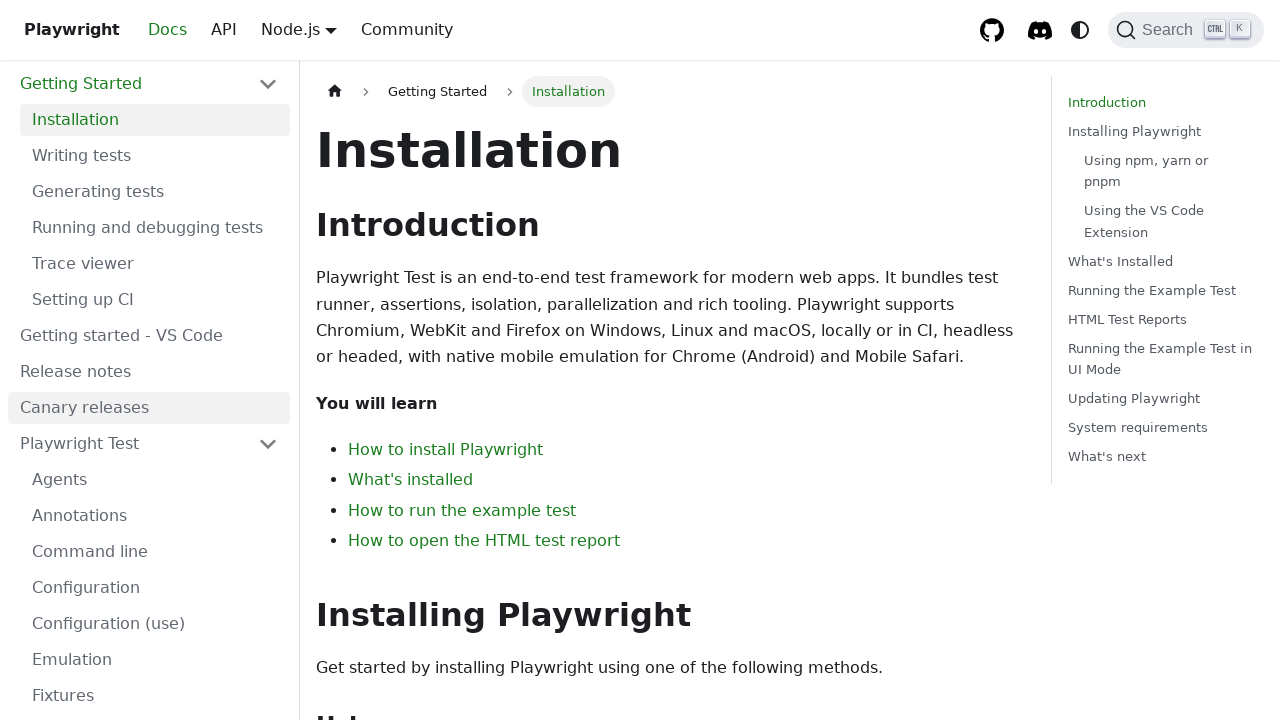

Navigated to intro page and URL confirmed
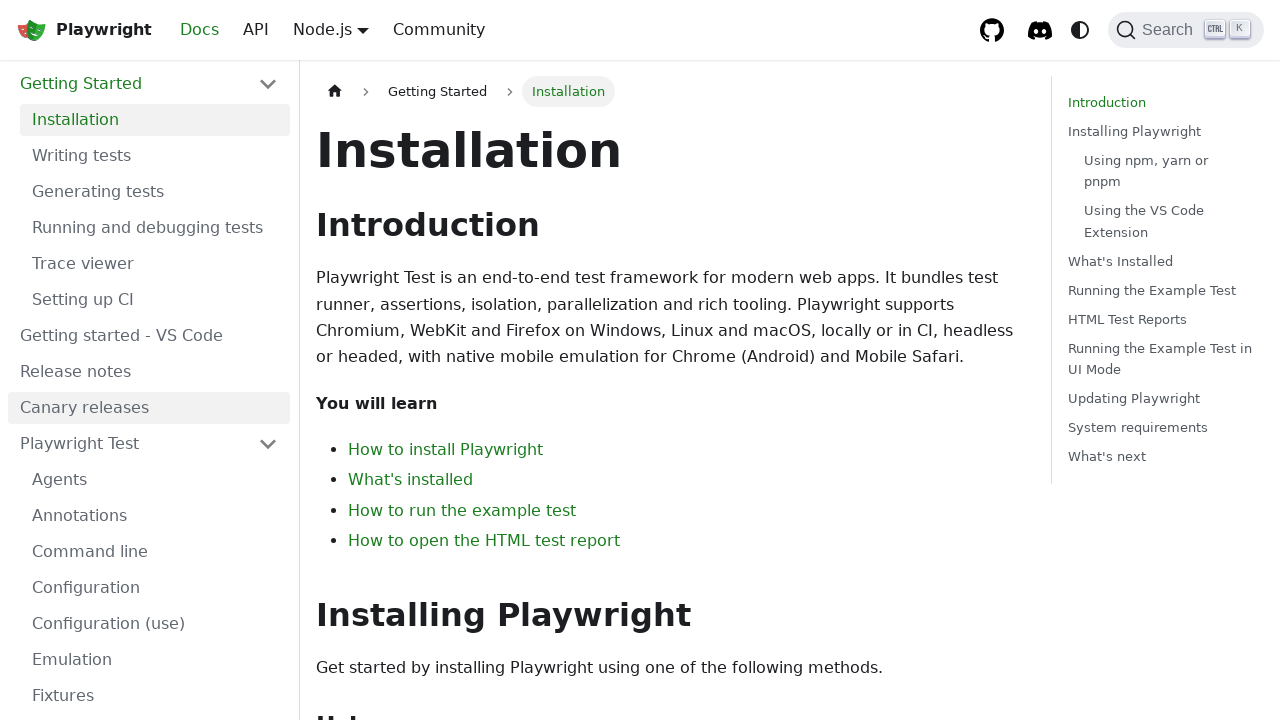

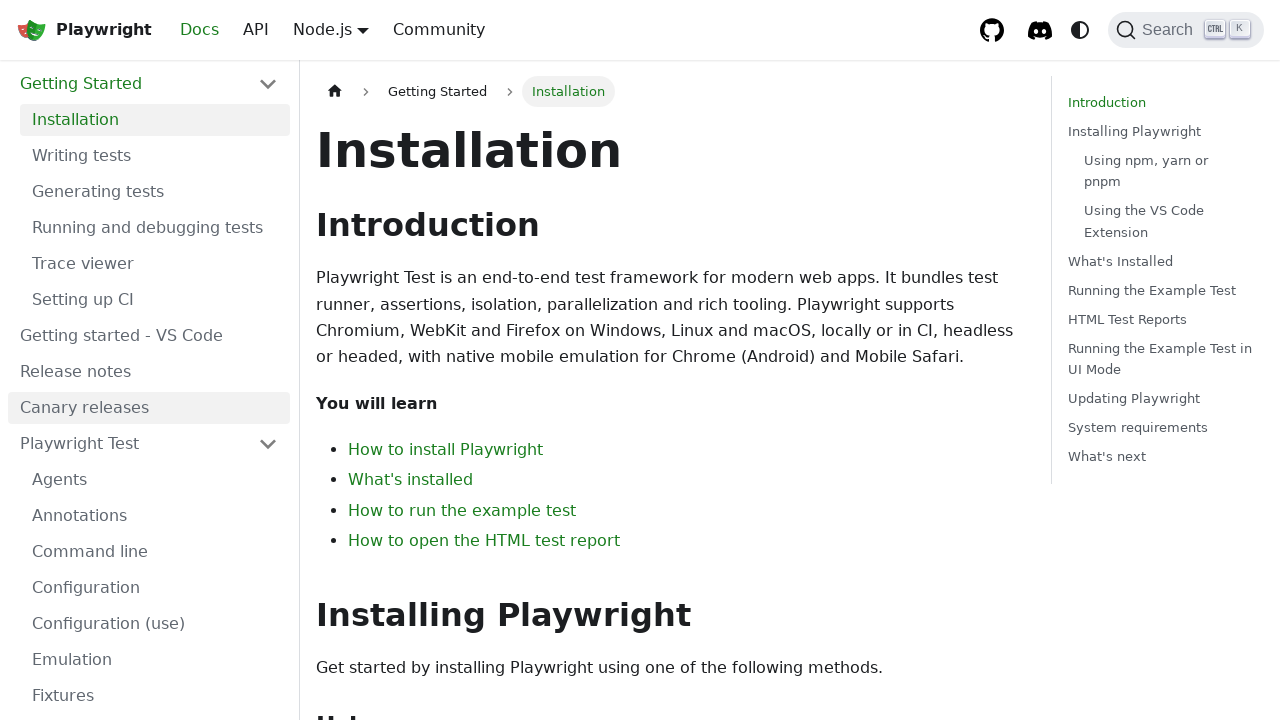